Navigates to a page, clicks a link with a mathematically calculated text value, then fills out a form with first name, last name, city, and country fields and submits it.

Starting URL: http://suninjuly.github.io/find_link_text

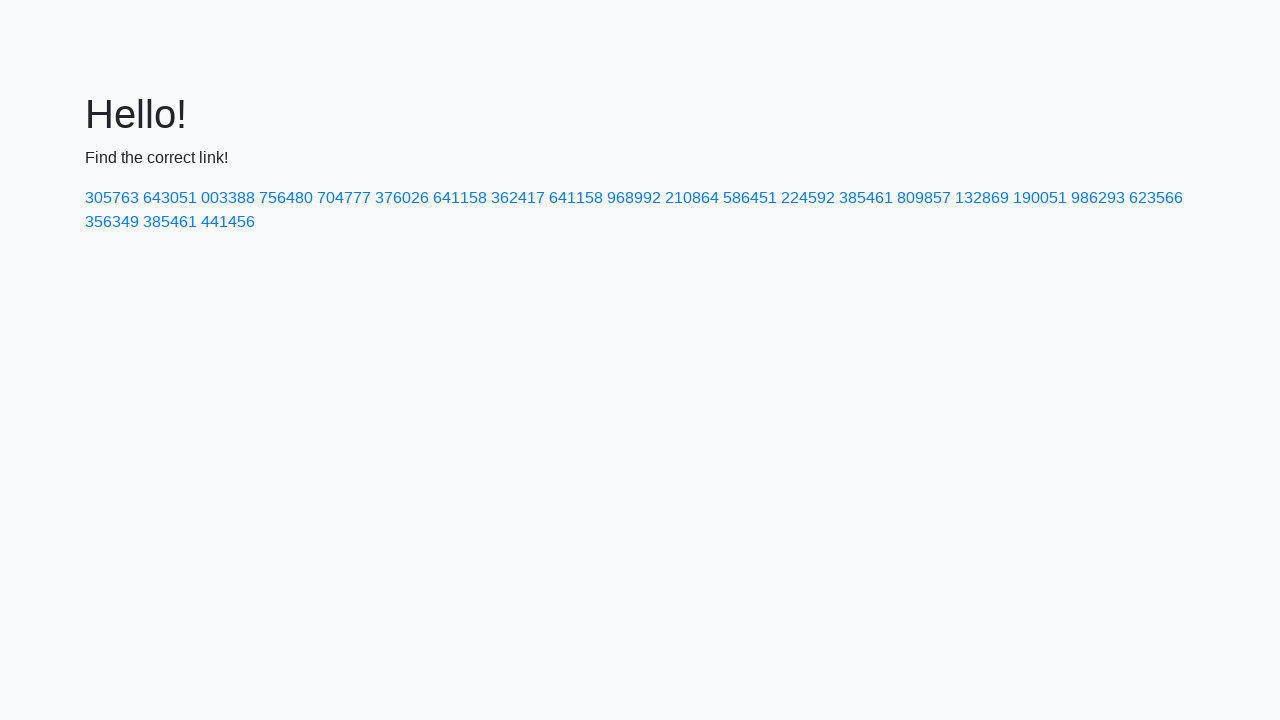

Clicked link with mathematically calculated text '224592' at (808, 198) on a:text-is('224592')
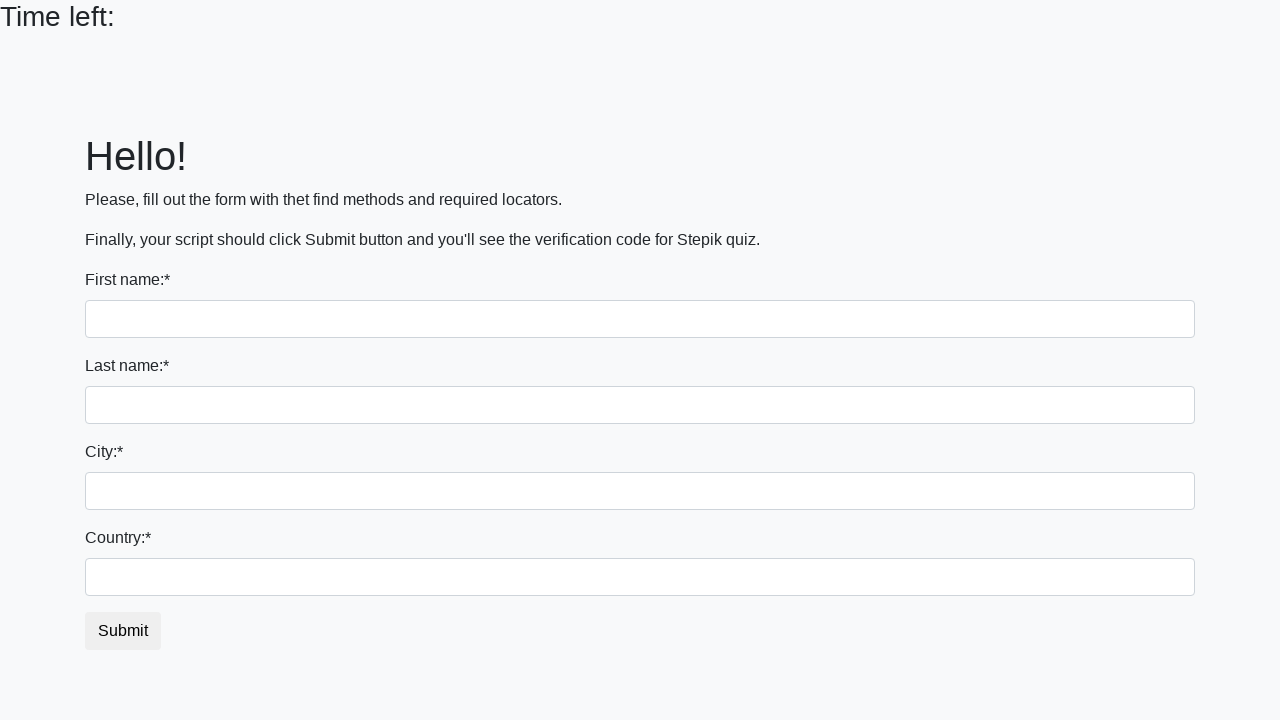

Filled first name field with 'Ivan' on input
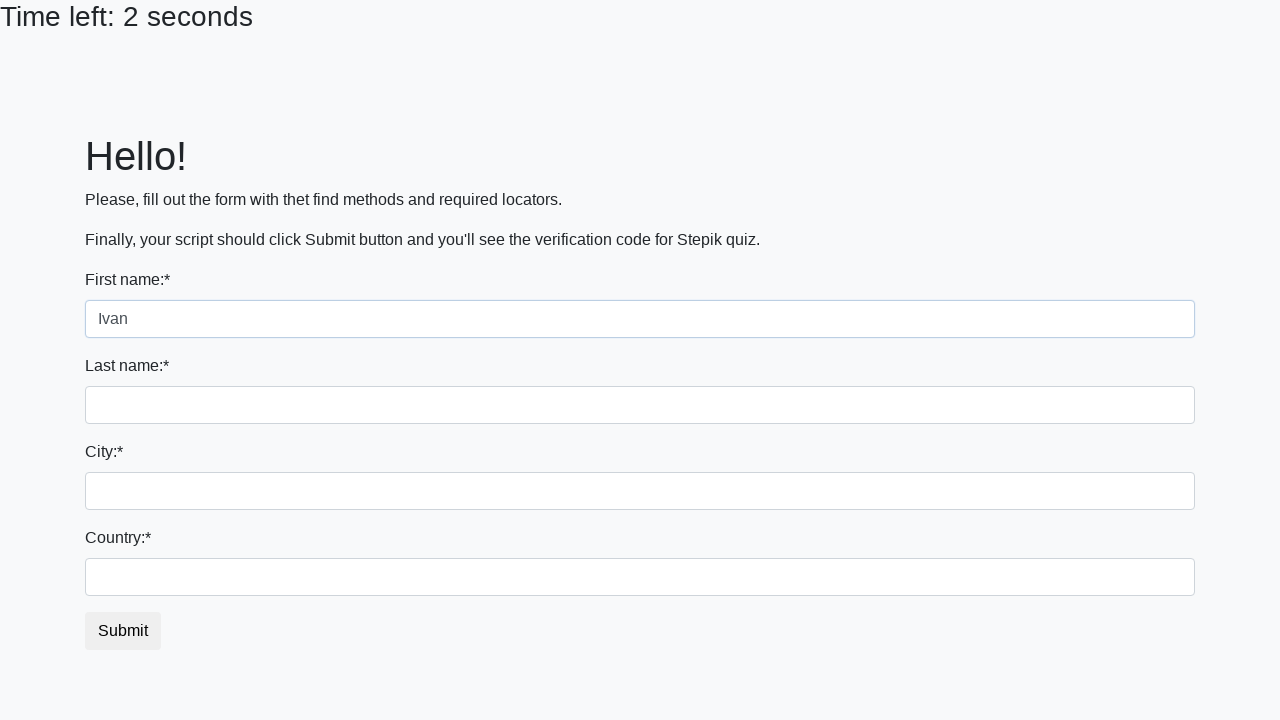

Filled last name field with 'Petrov' on input[name='last_name']
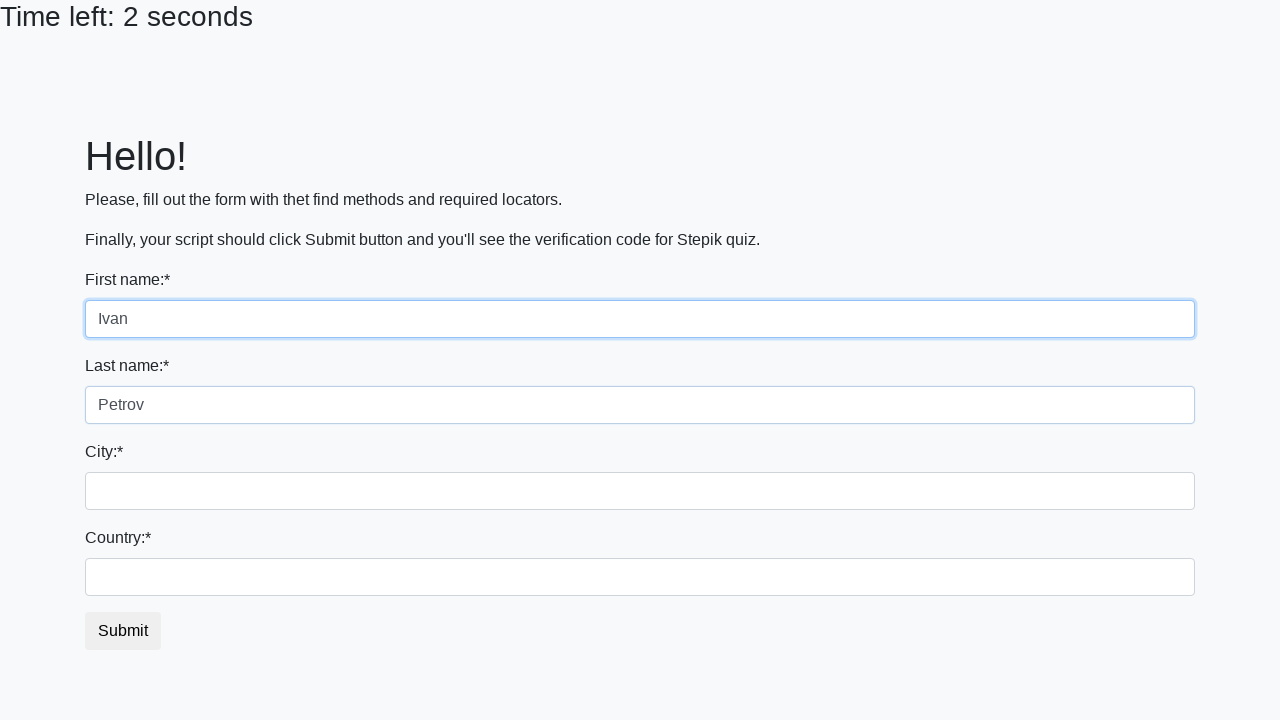

Filled city field with 'Smolensk' on .city
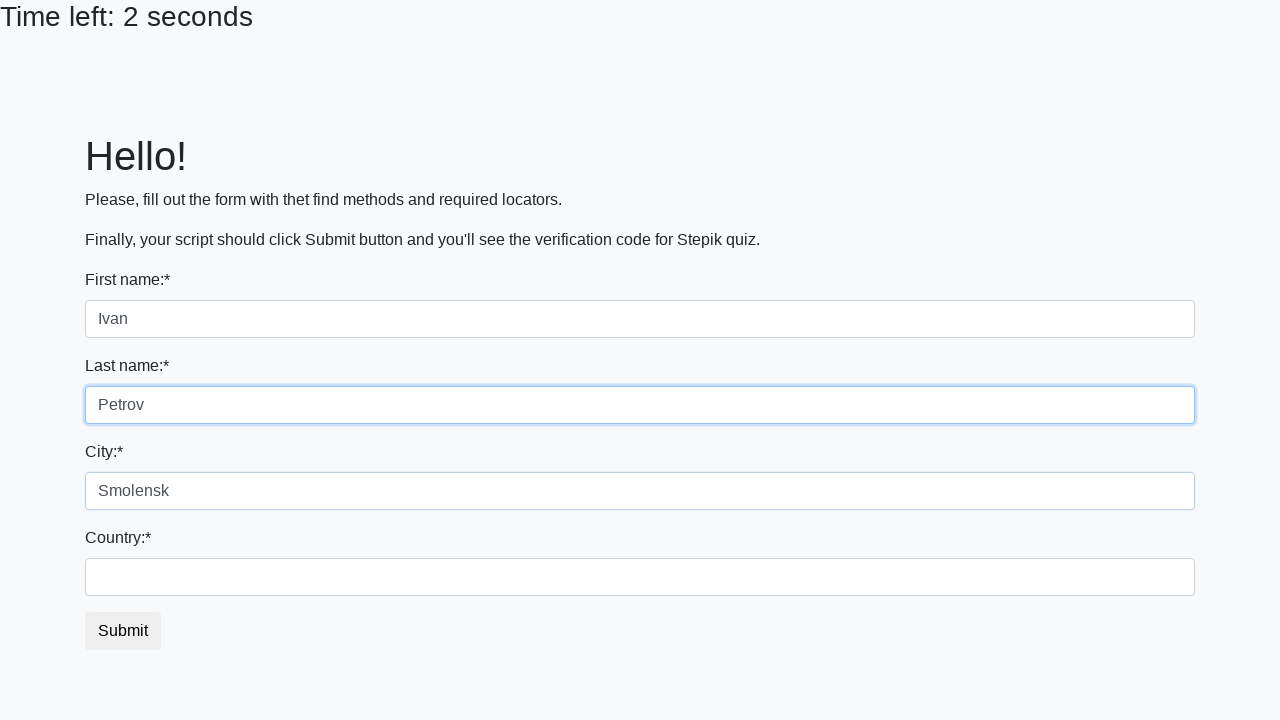

Filled country field with 'Russia' on #country
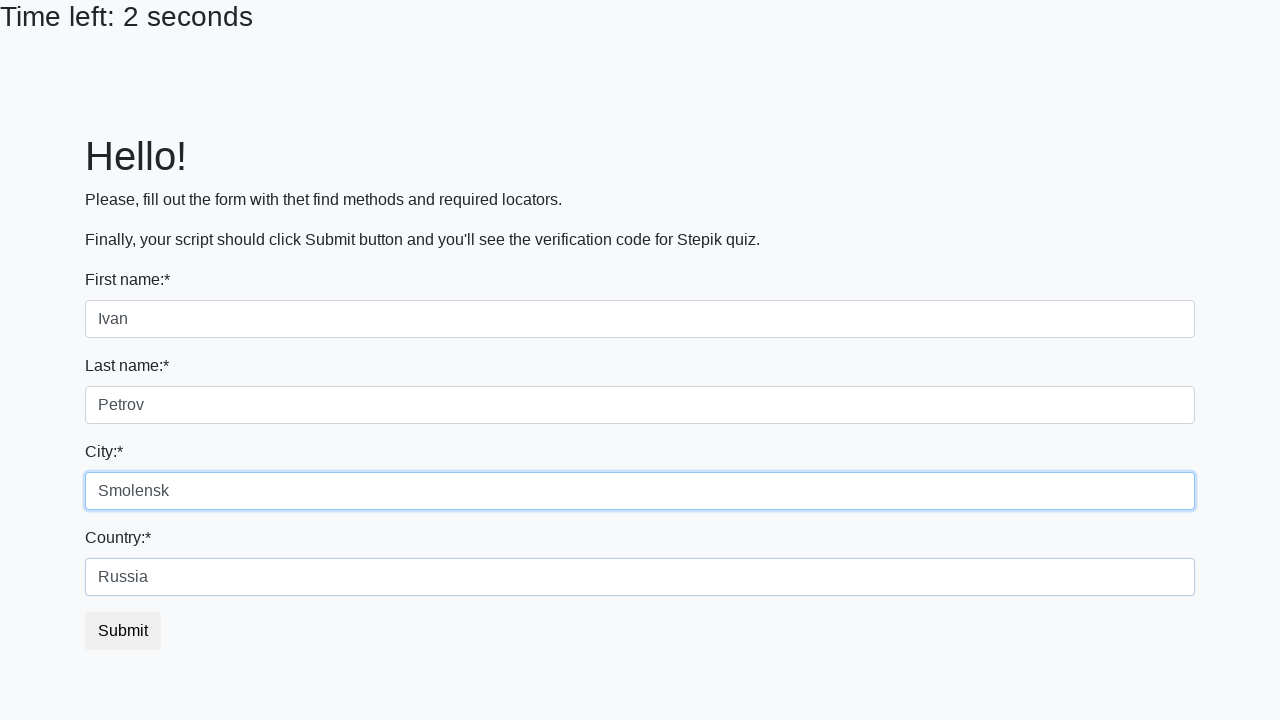

Clicked submit button to submit form at (123, 631) on button.btn
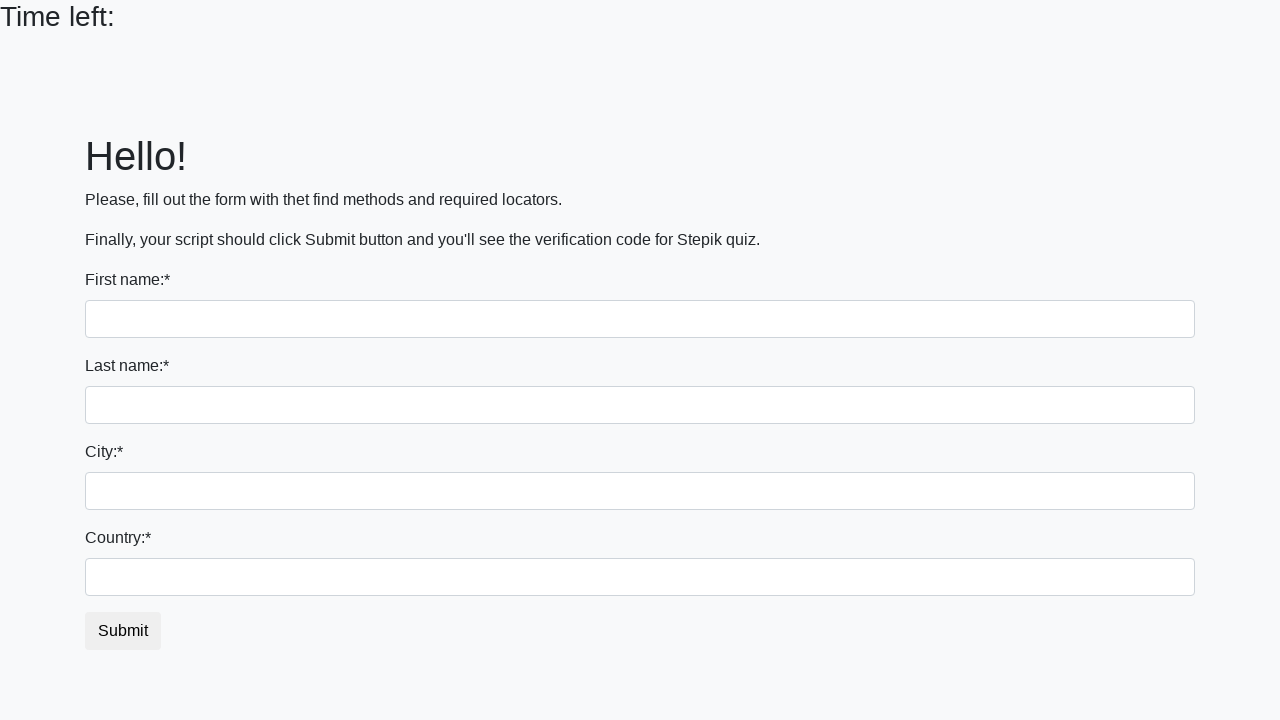

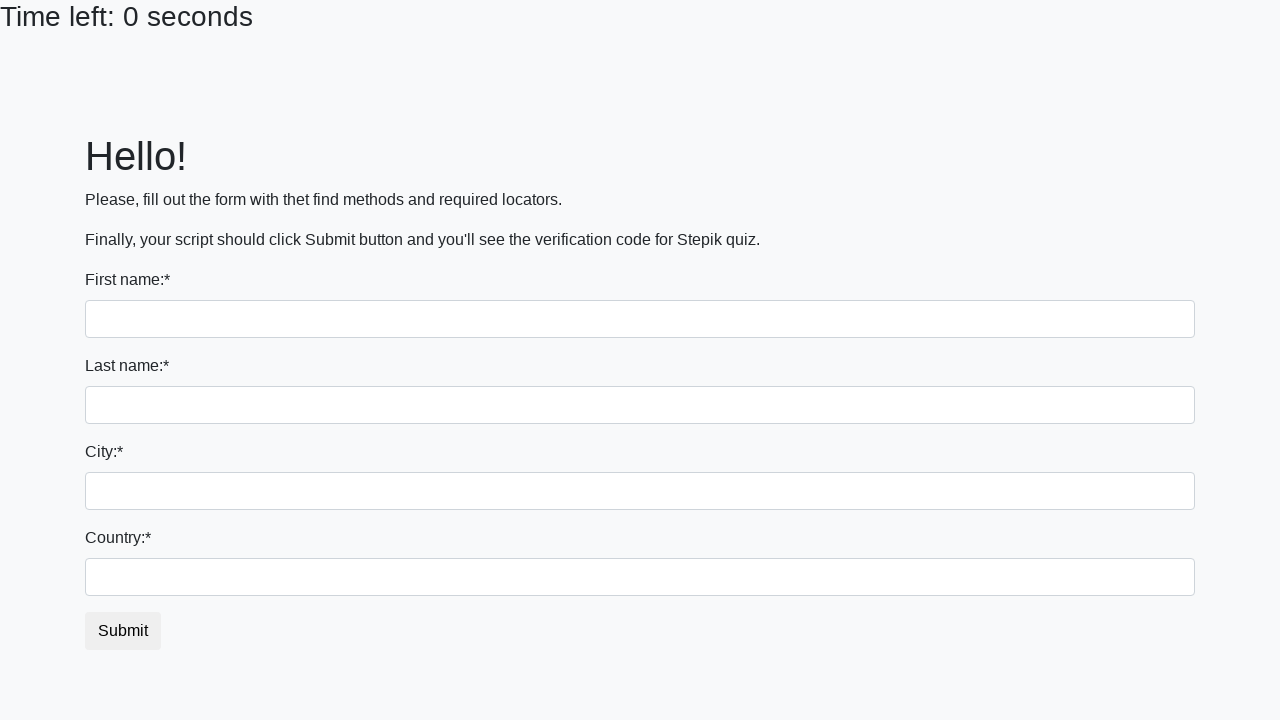